Tests that cat listings are displayed correctly across different pages (Catalog, Rent-A-Cat, Feed-A-Cat, Greet-A-Cat, Reset) and verifies renting a cat updates the listing

Starting URL: https://cs1632.appspot.com

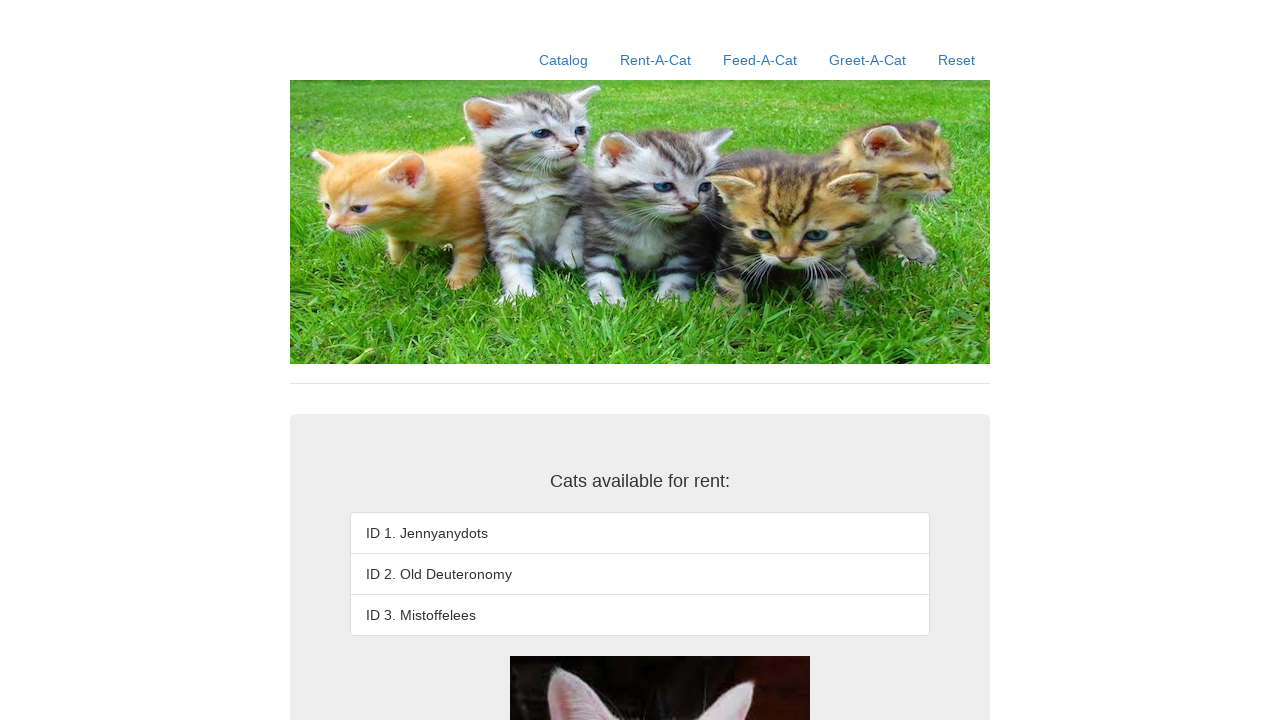

Clicked on Catalog navigation at (564, 60) on text=Catalog
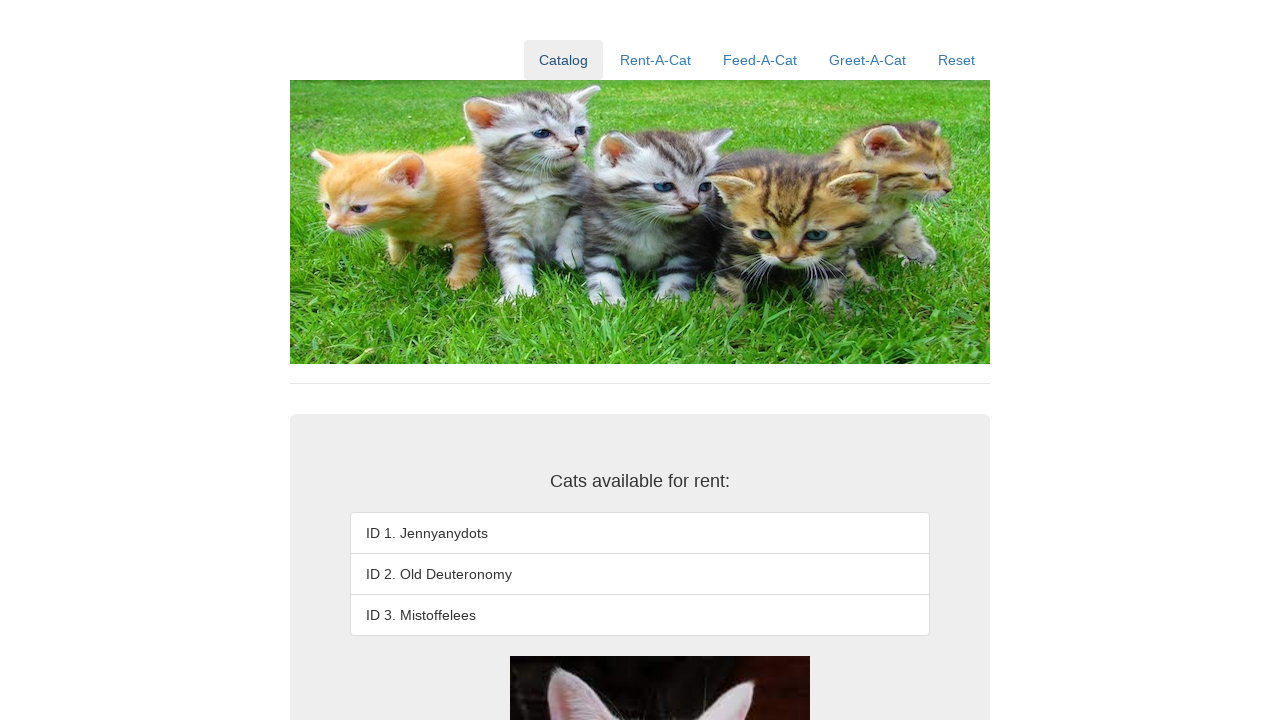

Verified cat ID 1 is displayed in Catalog
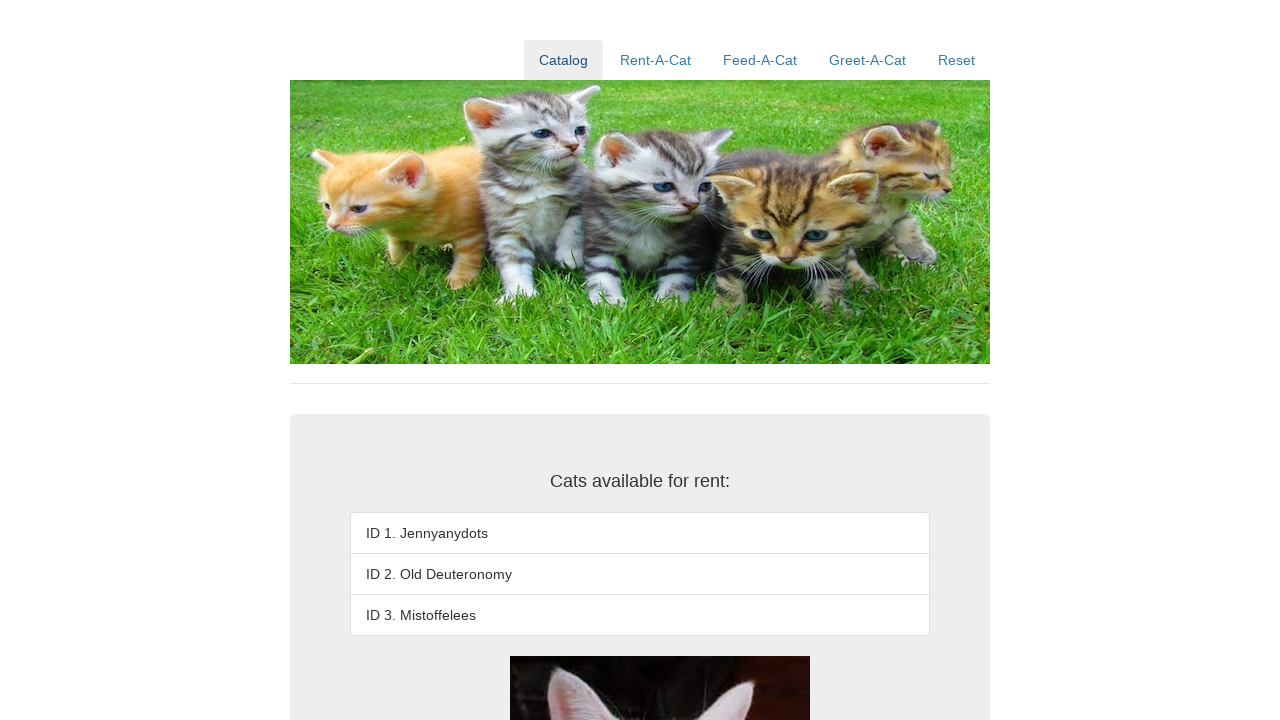

Verified cat ID 2 is displayed in Catalog
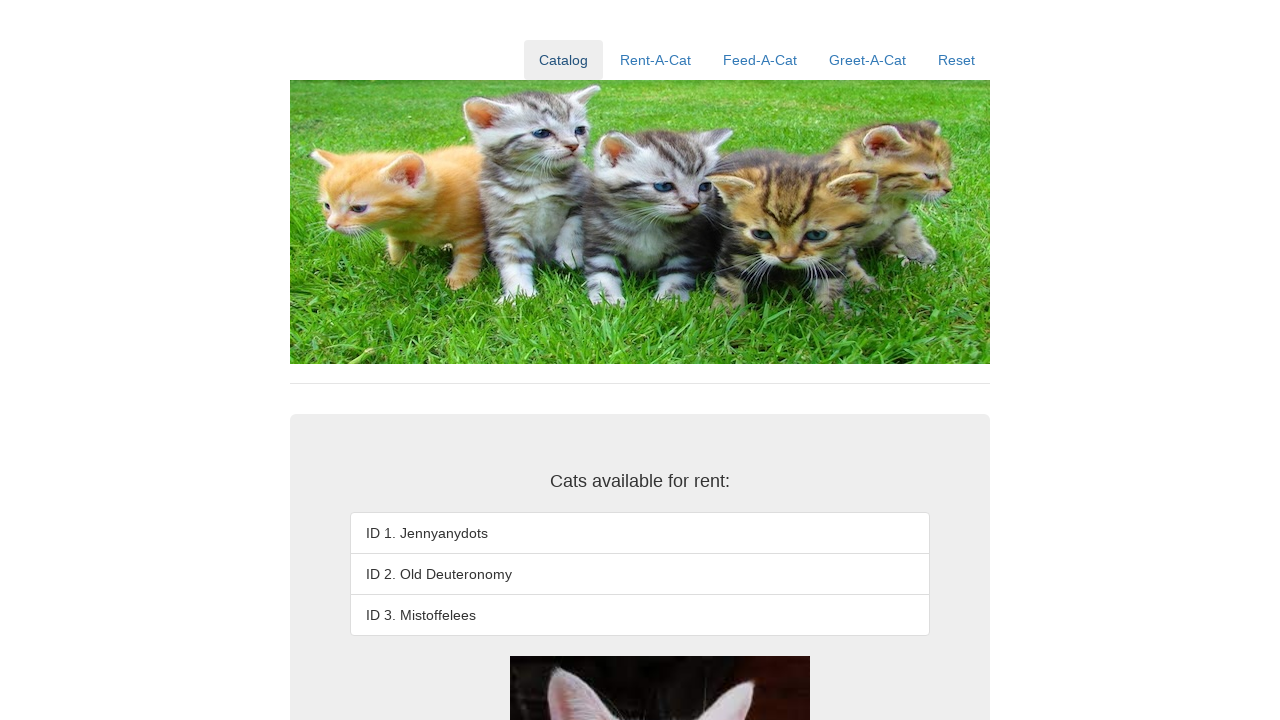

Verified cat ID 3 is displayed in Catalog
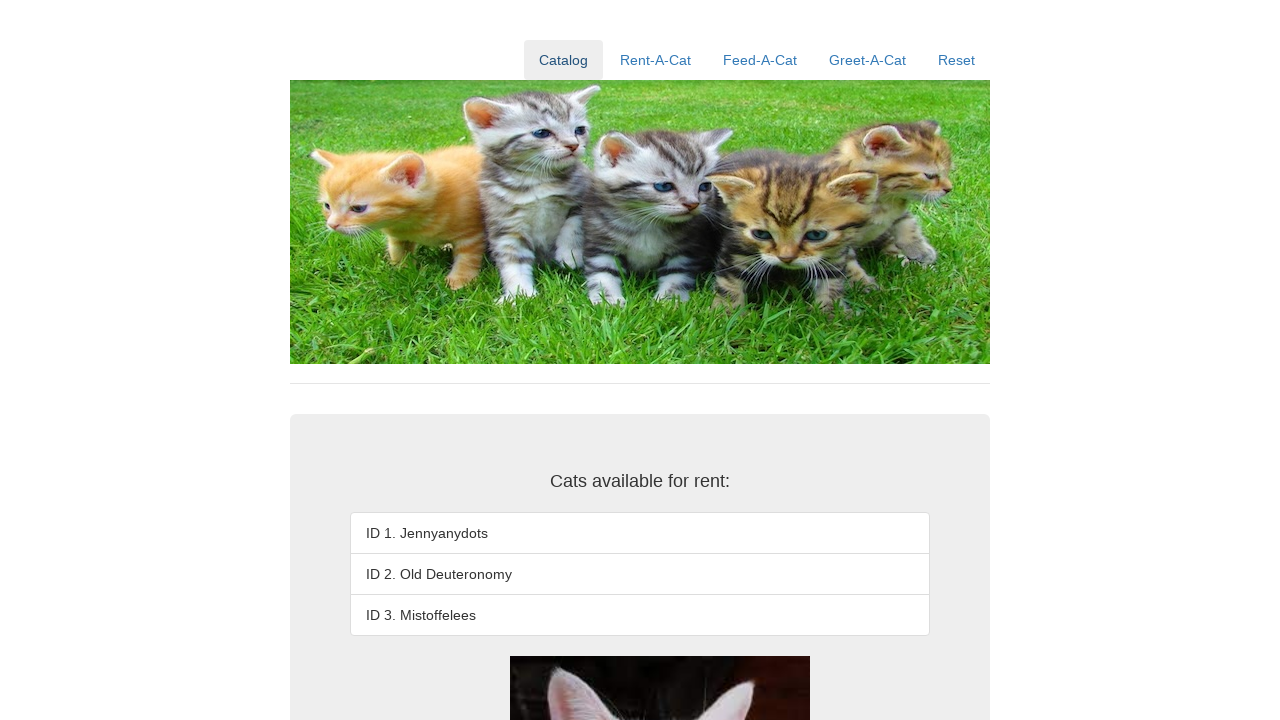

Clicked on Rent-A-Cat navigation at (656, 60) on text=Rent-A-Cat
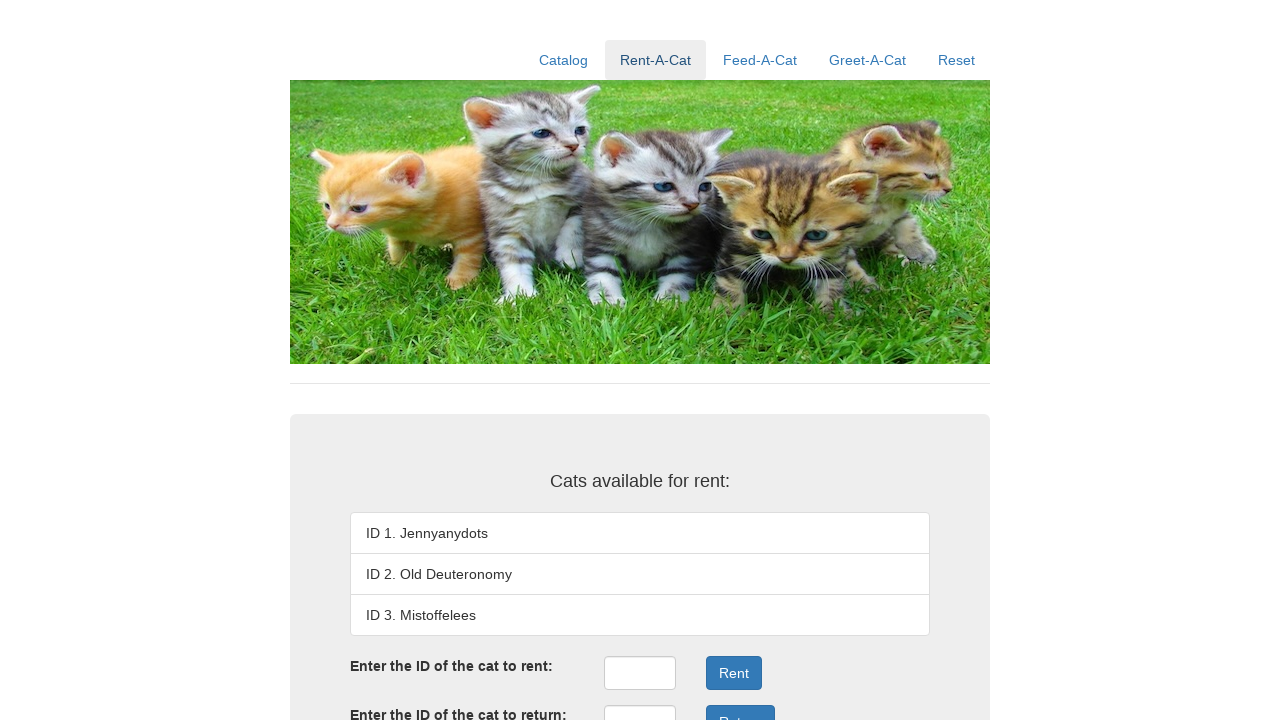

Verified cat ID 1 is displayed in Rent-A-Cat
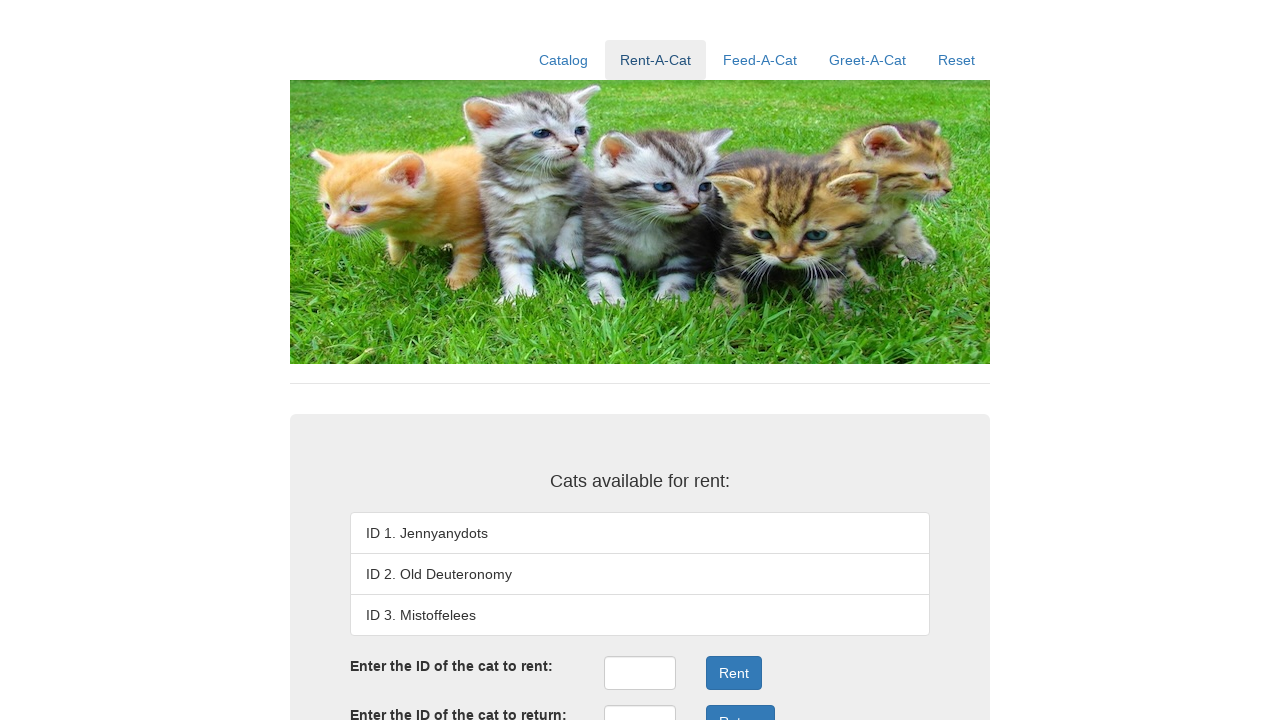

Verified cat ID 2 is displayed in Rent-A-Cat
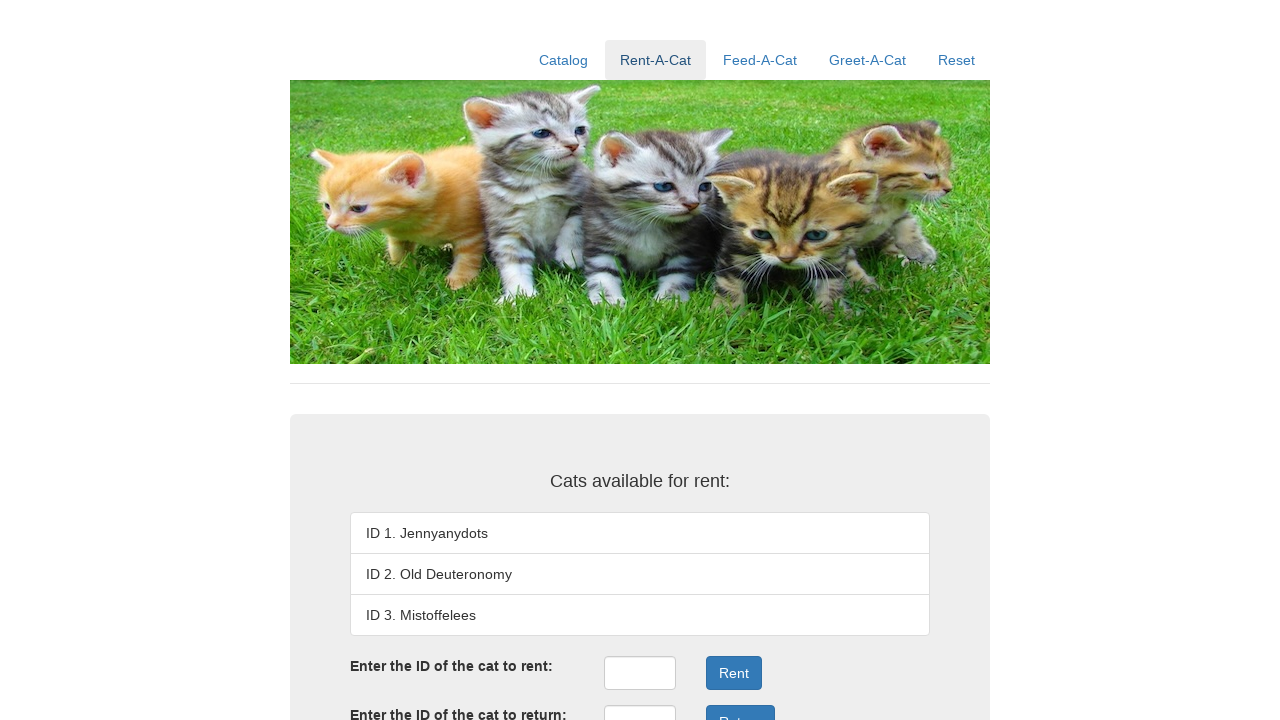

Verified cat ID 3 is displayed in Rent-A-Cat
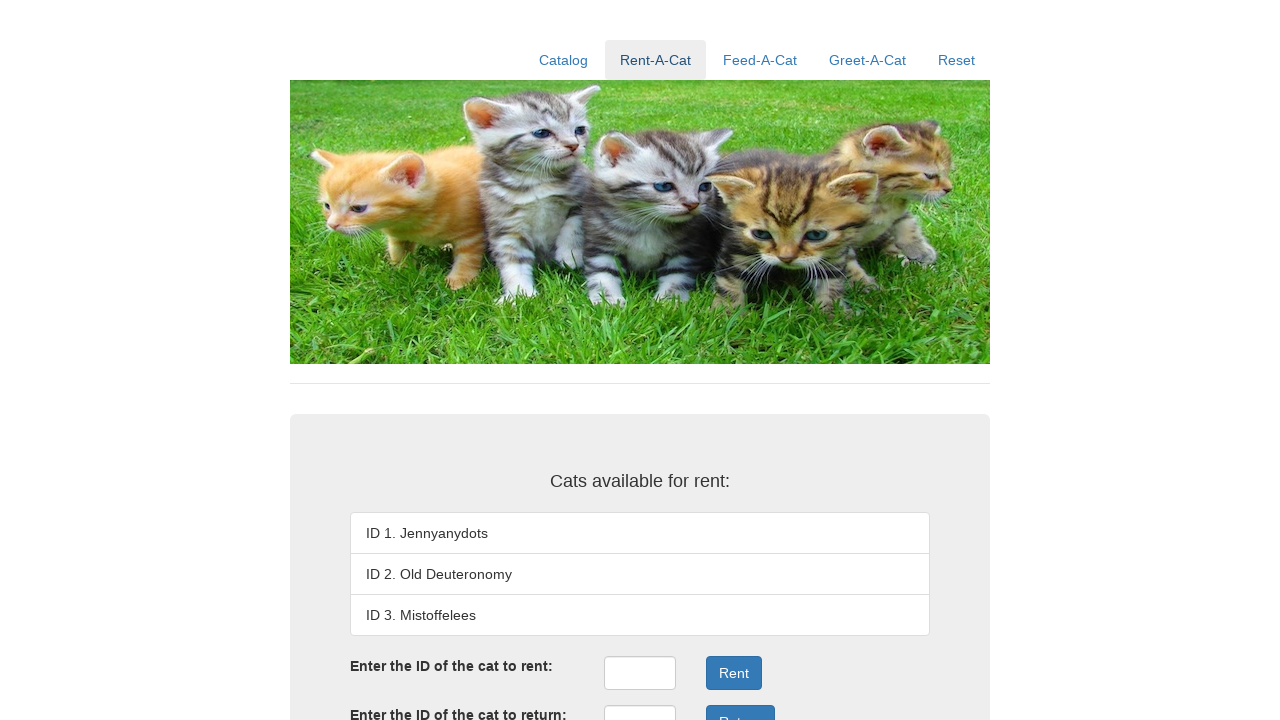

Clicked on Feed-A-Cat navigation at (760, 60) on text=Feed-A-Cat
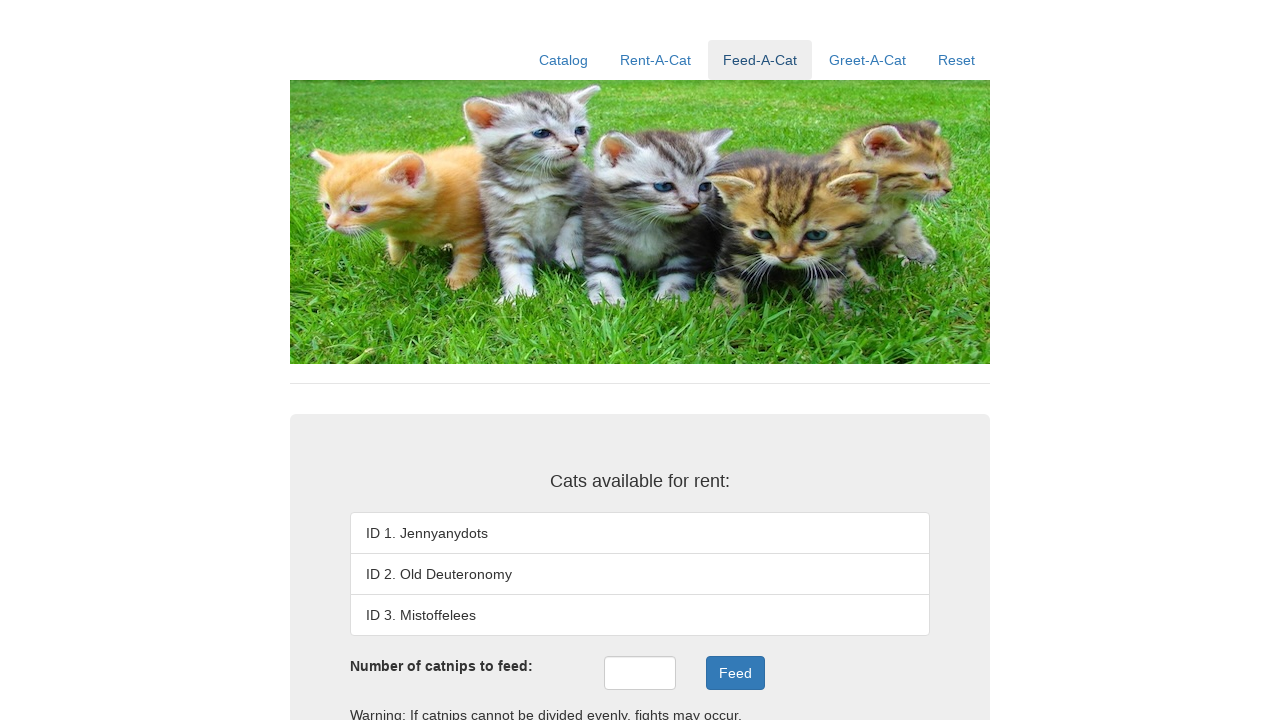

Verified cat ID 1 is displayed in Feed-A-Cat
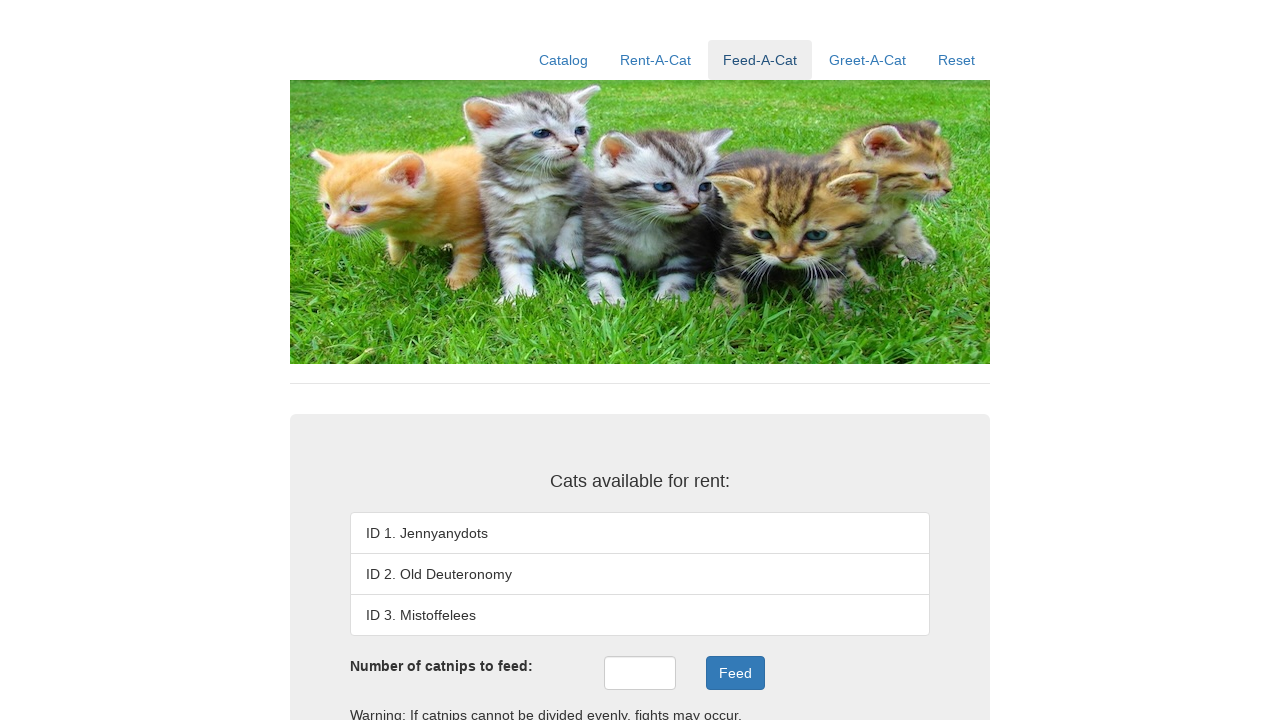

Verified cat ID 2 is displayed in Feed-A-Cat
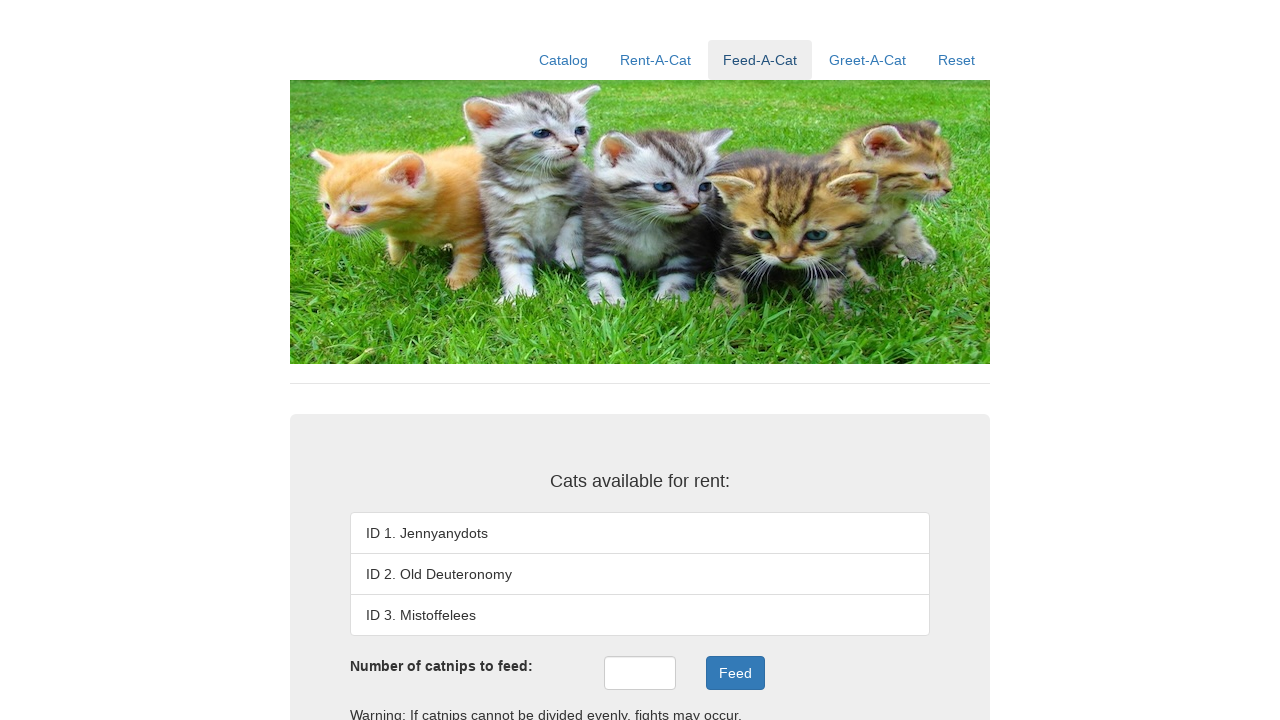

Verified cat ID 3 is displayed in Feed-A-Cat
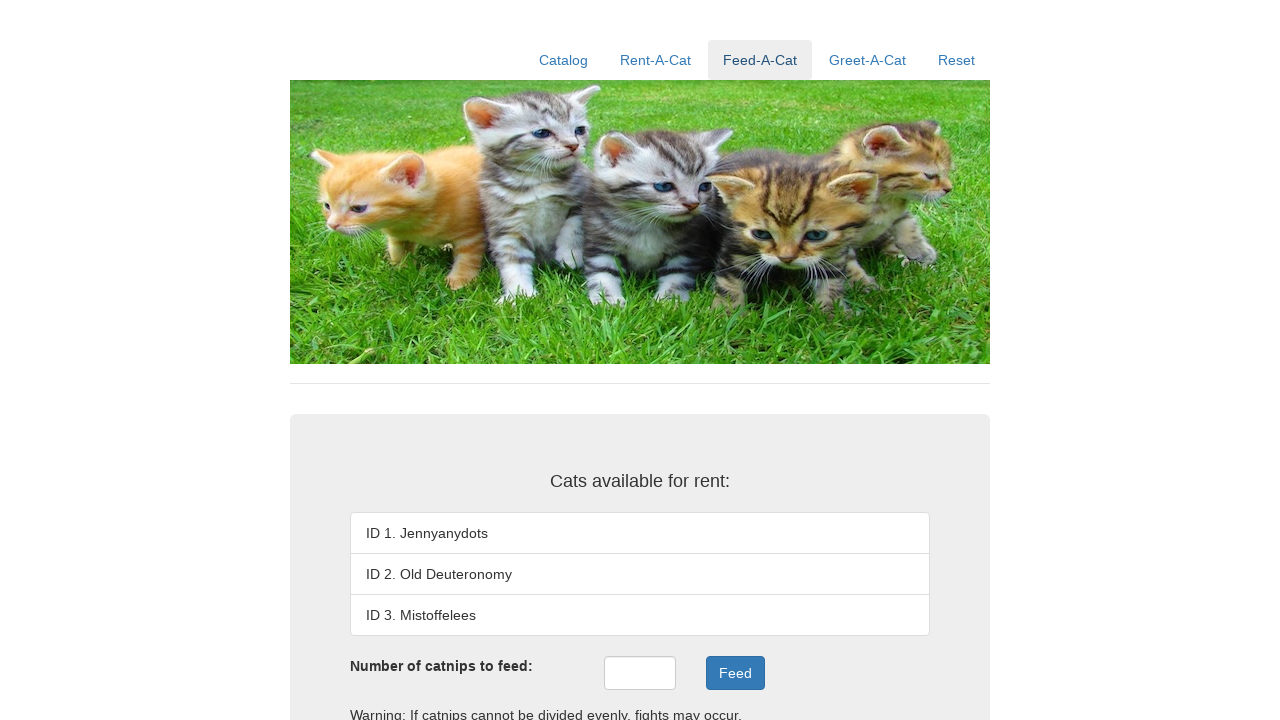

Clicked on Greet-A-Cat navigation at (868, 60) on text=Greet-A-Cat
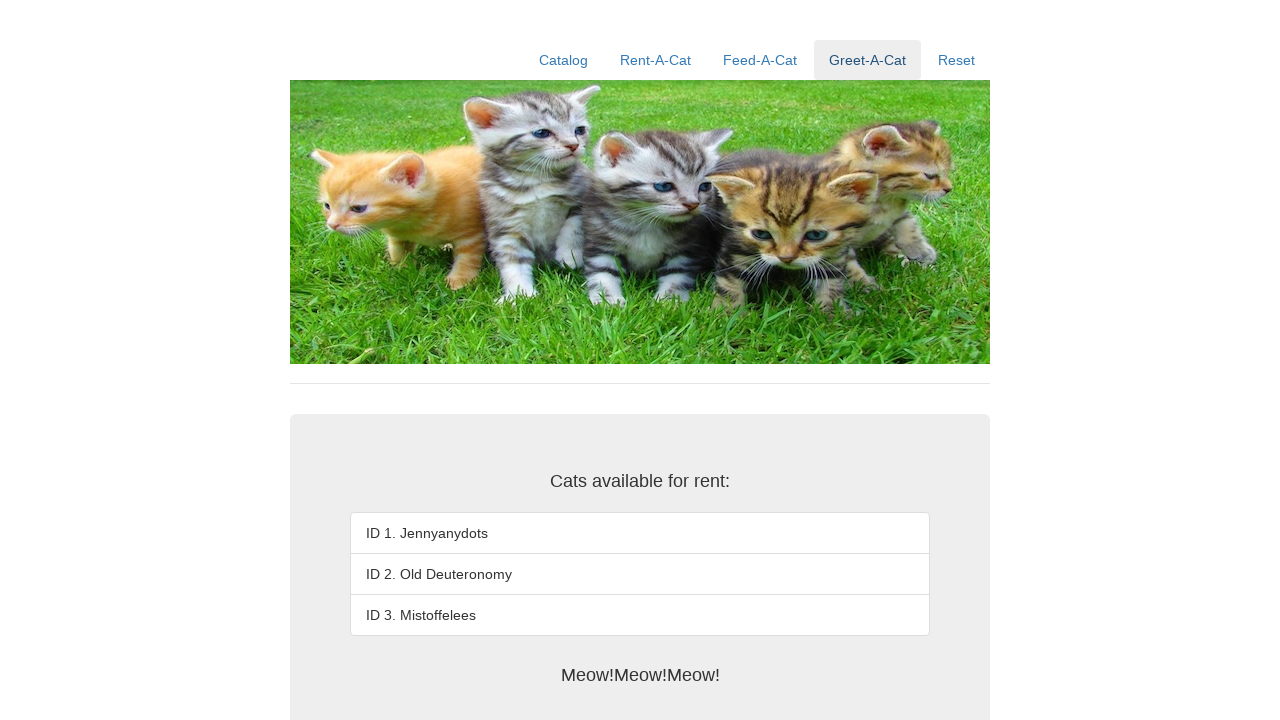

Verified cat ID 1 is displayed in Greet-A-Cat
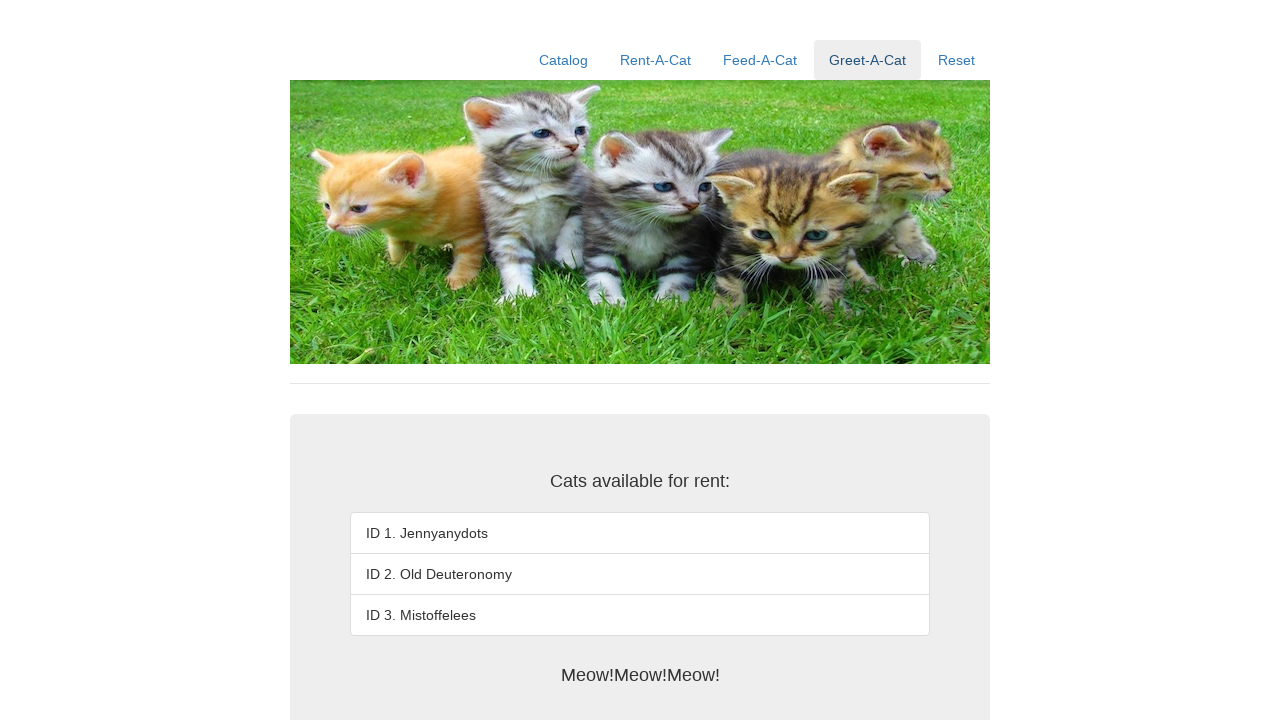

Verified cat ID 2 is displayed in Greet-A-Cat
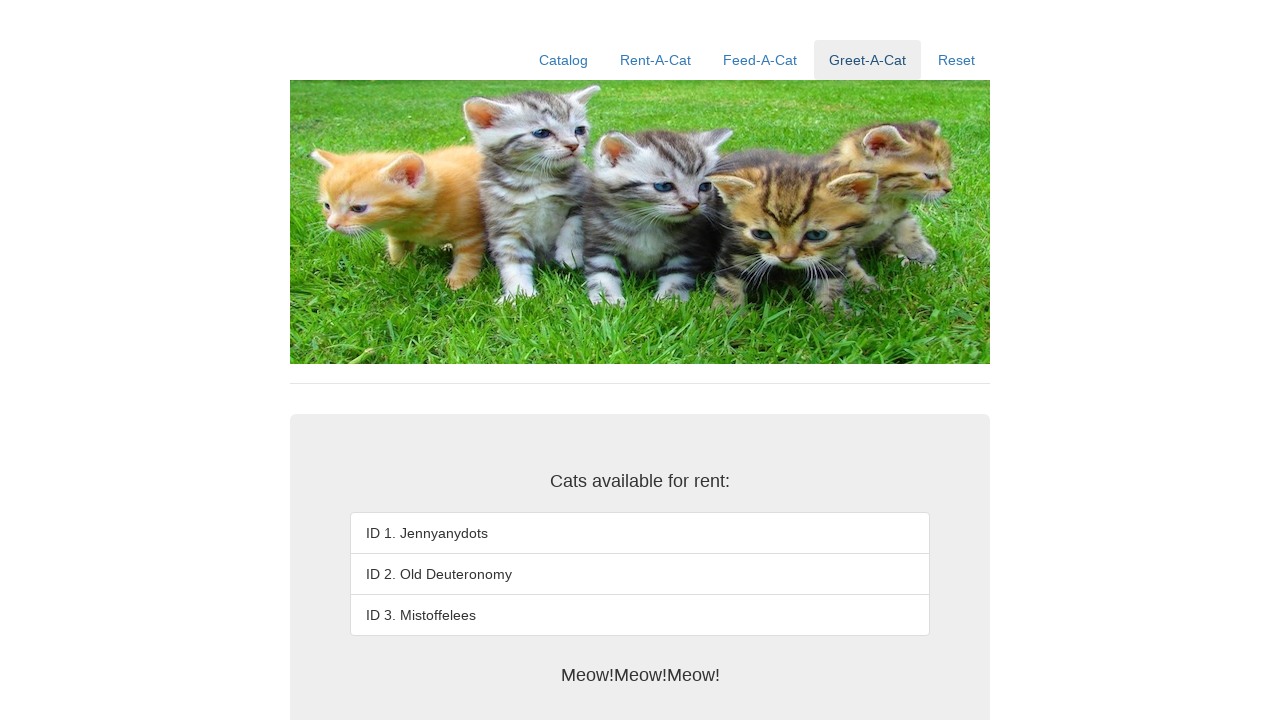

Verified cat ID 3 is displayed in Greet-A-Cat
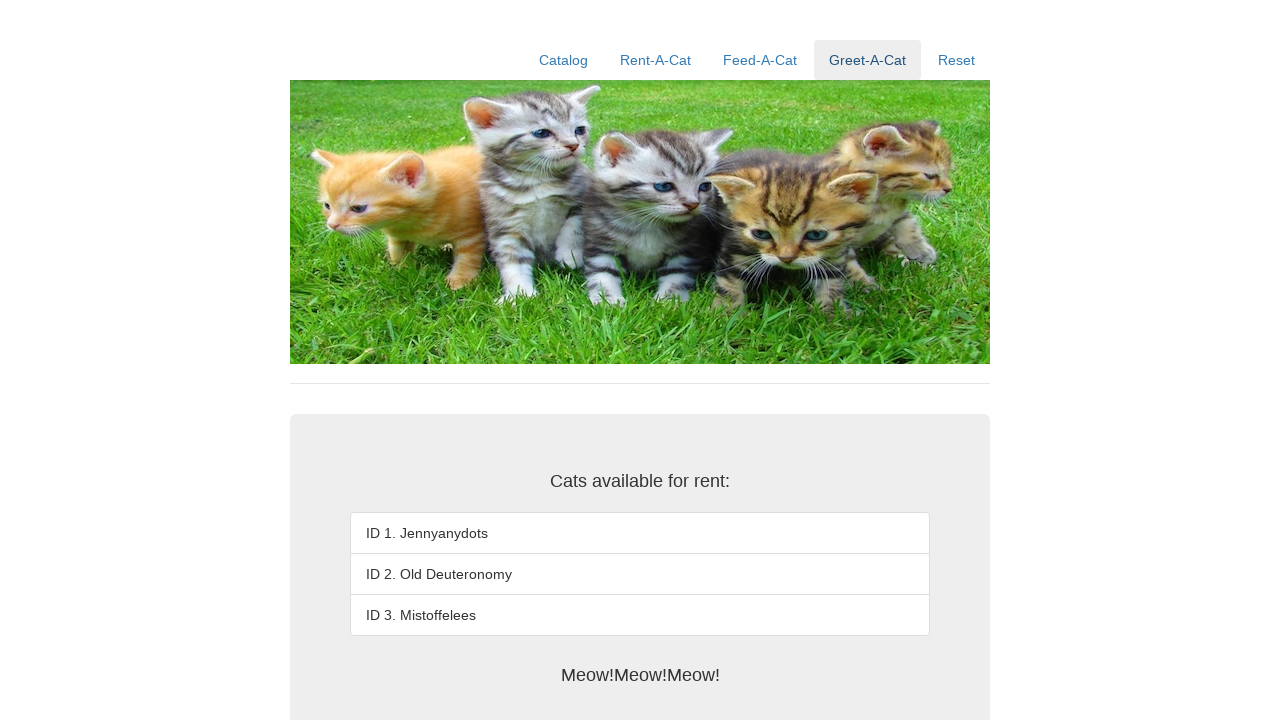

Clicked on Reset navigation at (956, 60) on text=Reset
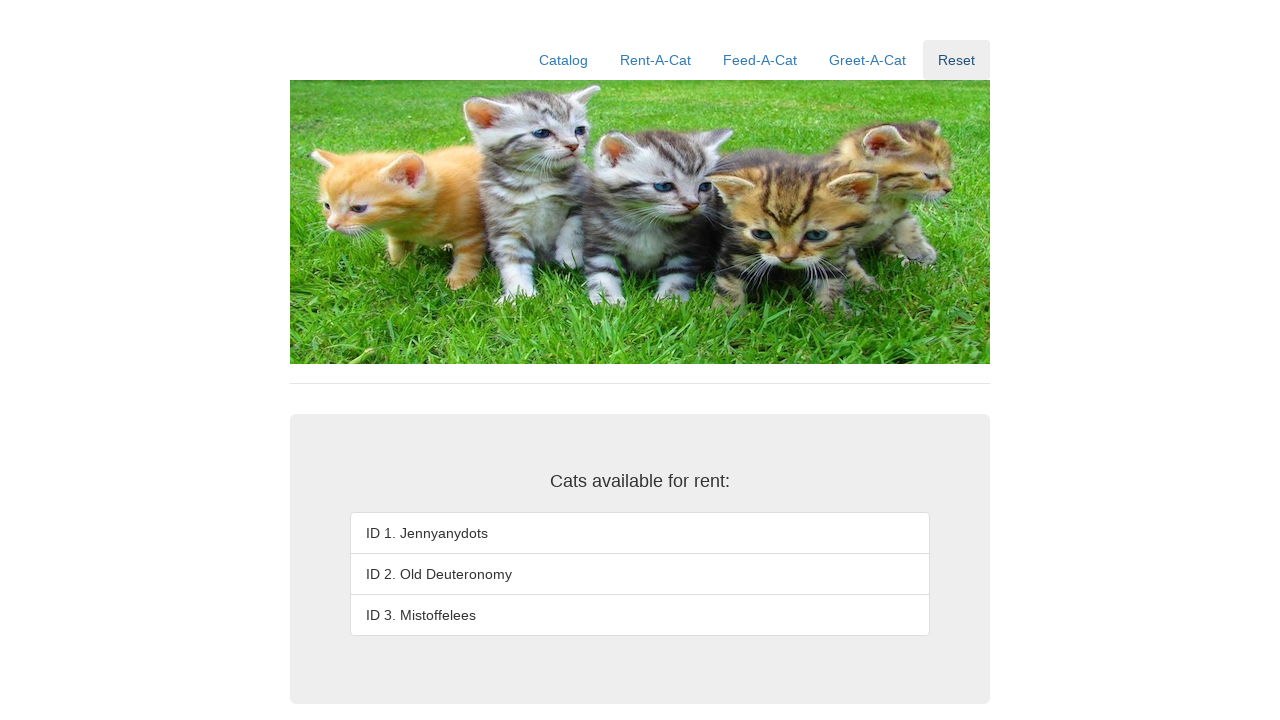

Verified cat ID 1 is displayed after Reset
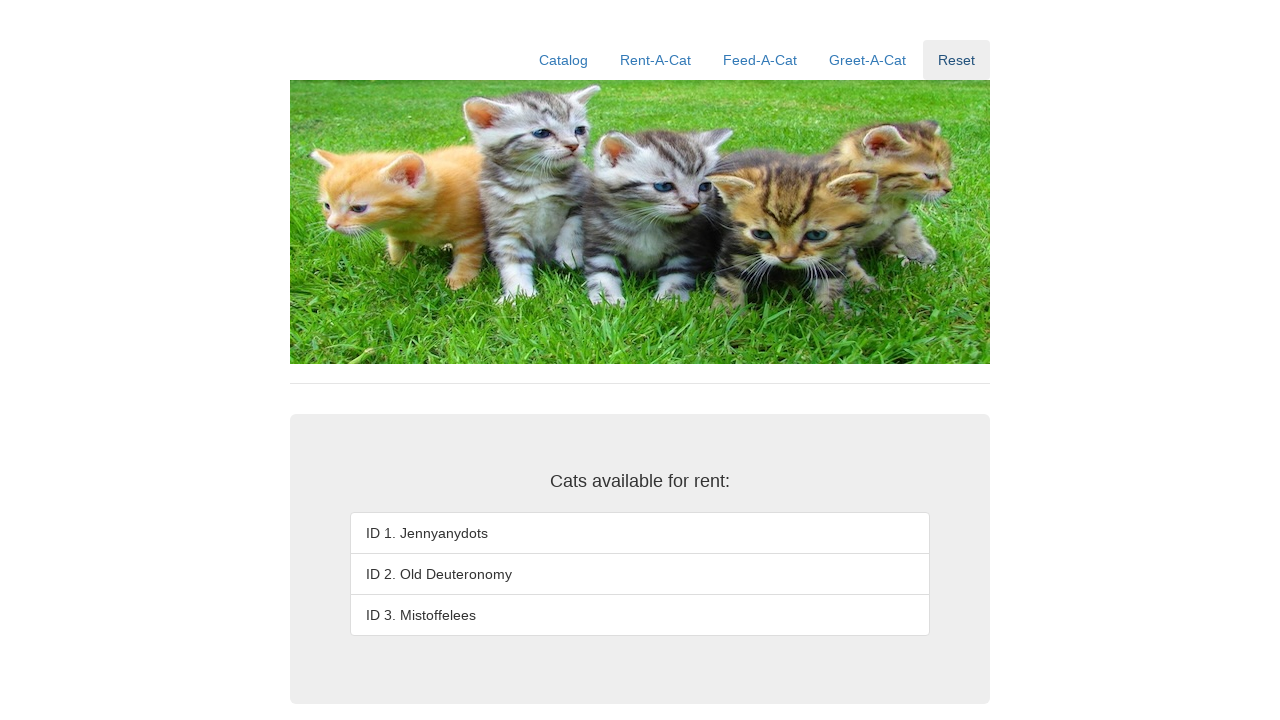

Verified cat ID 2 is displayed after Reset
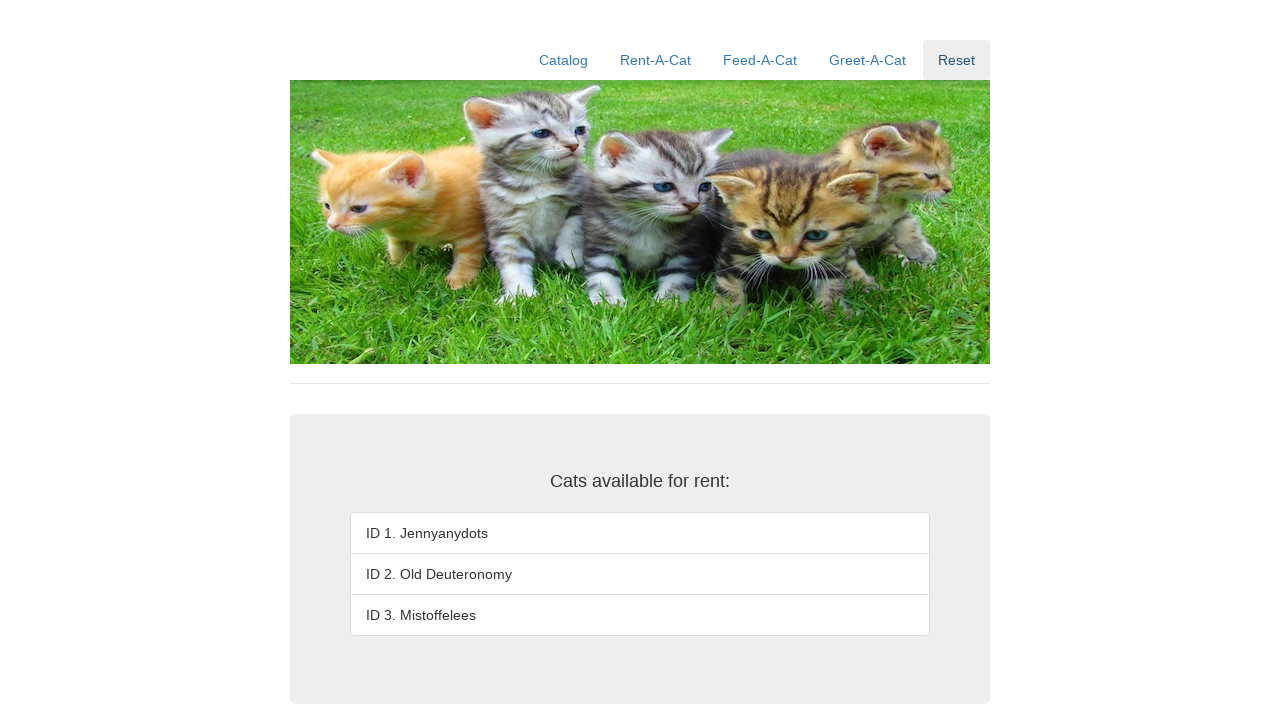

Verified cat ID 3 is displayed after Reset
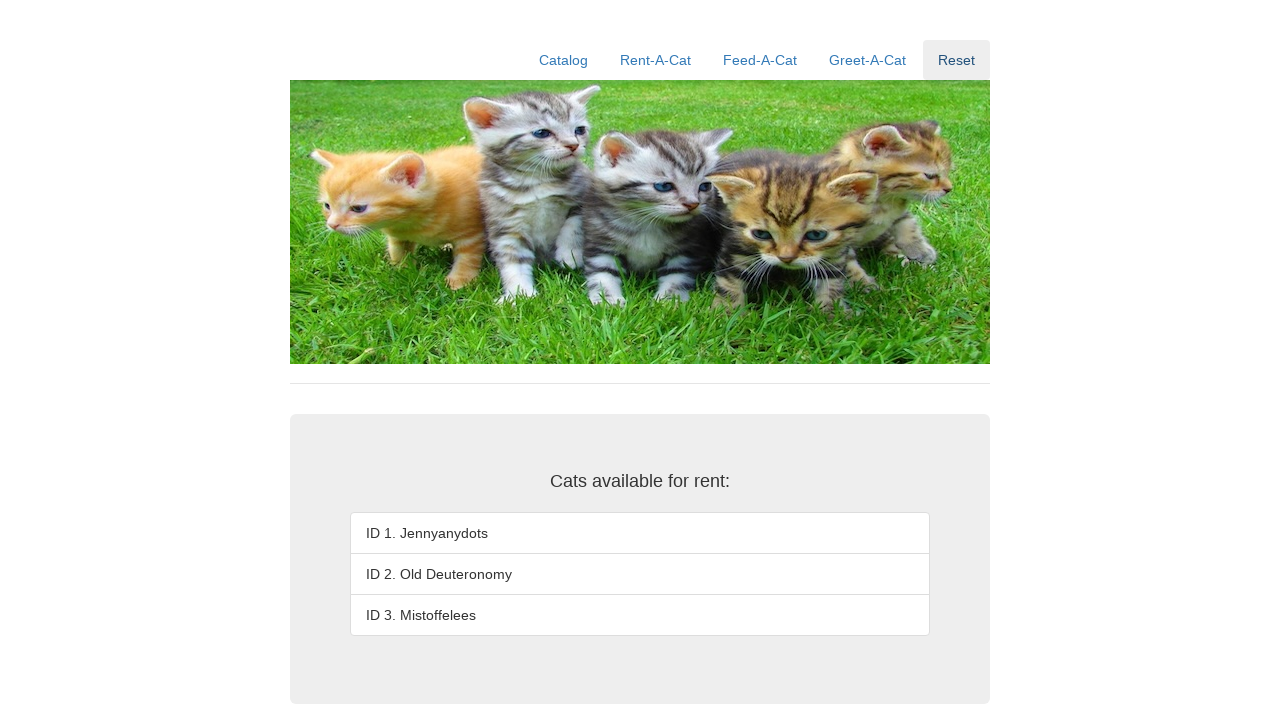

Clicked on Rent-A-Cat to rent a cat at (656, 60) on text=Rent-A-Cat
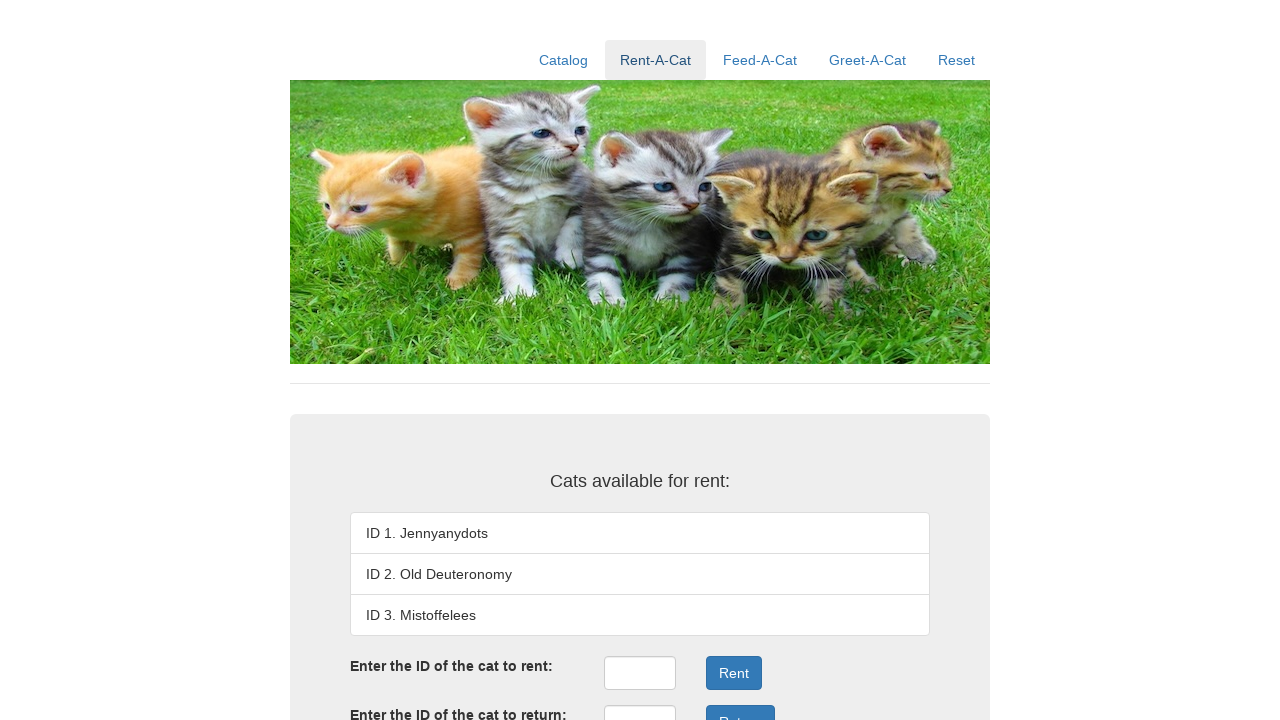

Clicked on rentID input field at (640, 673) on #rentID
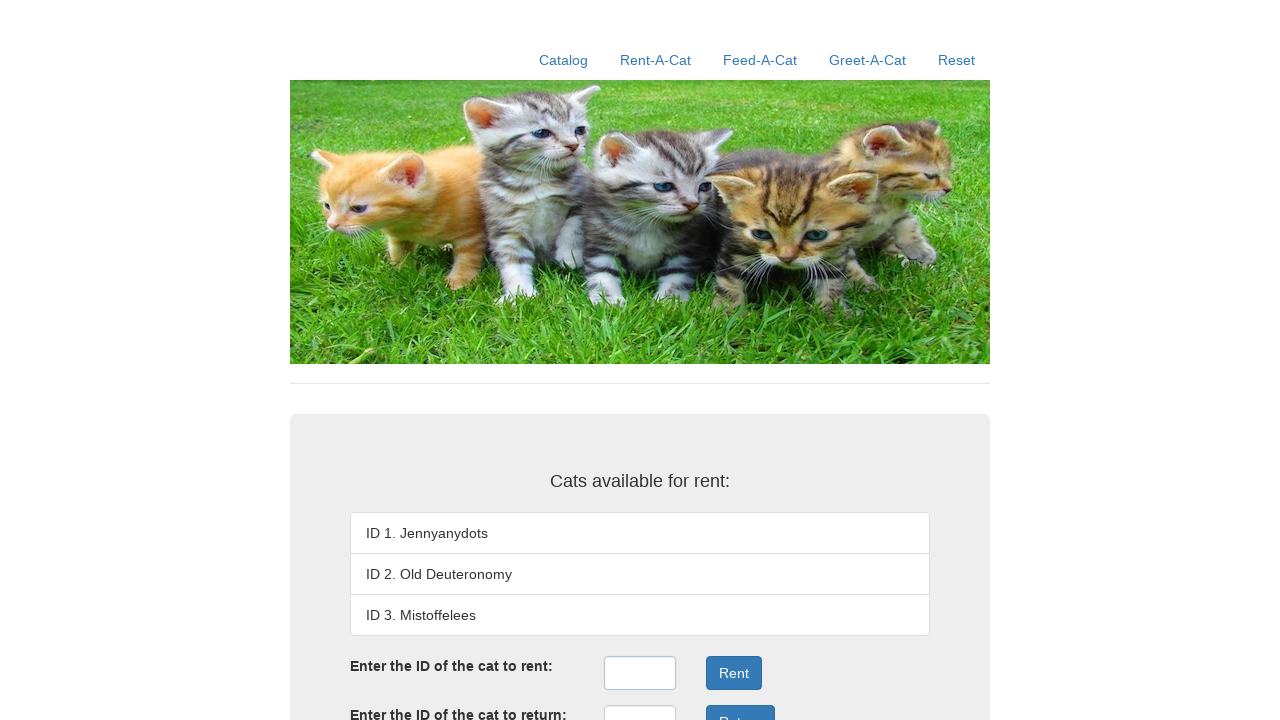

Filled rentID field with cat ID 2 on #rentID
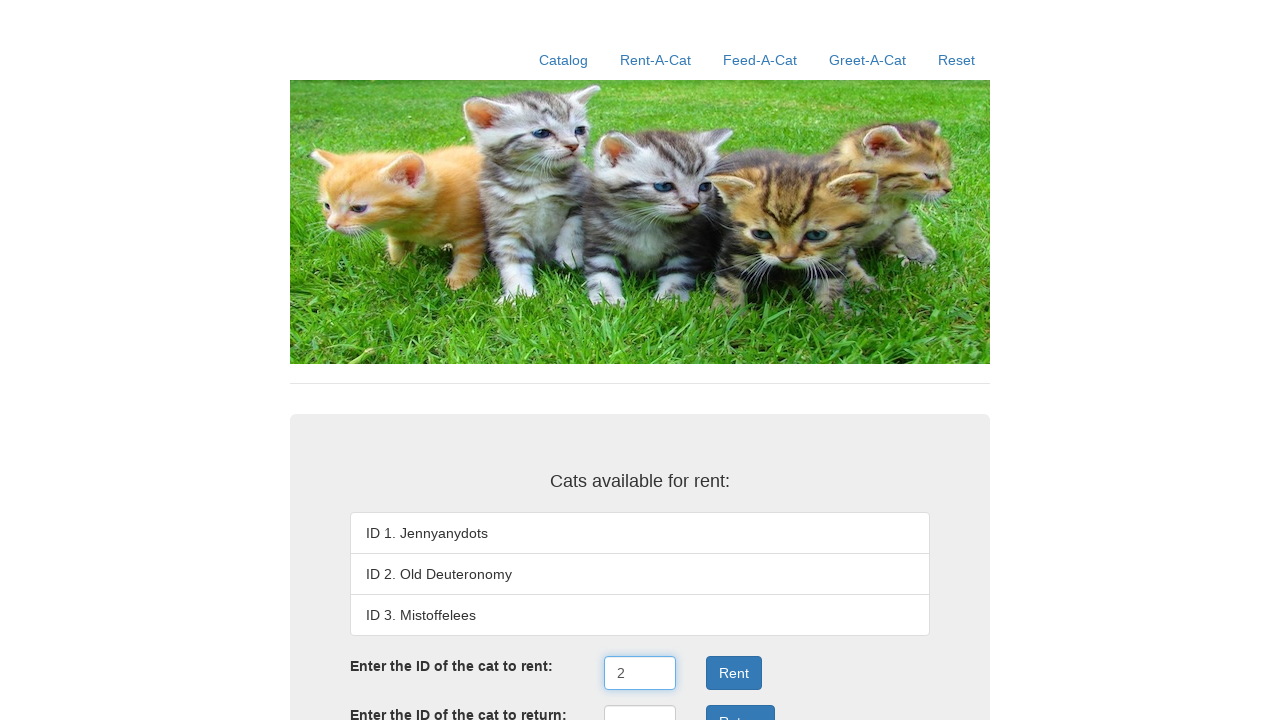

Clicked submit button to rent cat ID 2 at (734, 673) on .form-group:nth-child(3) .btn
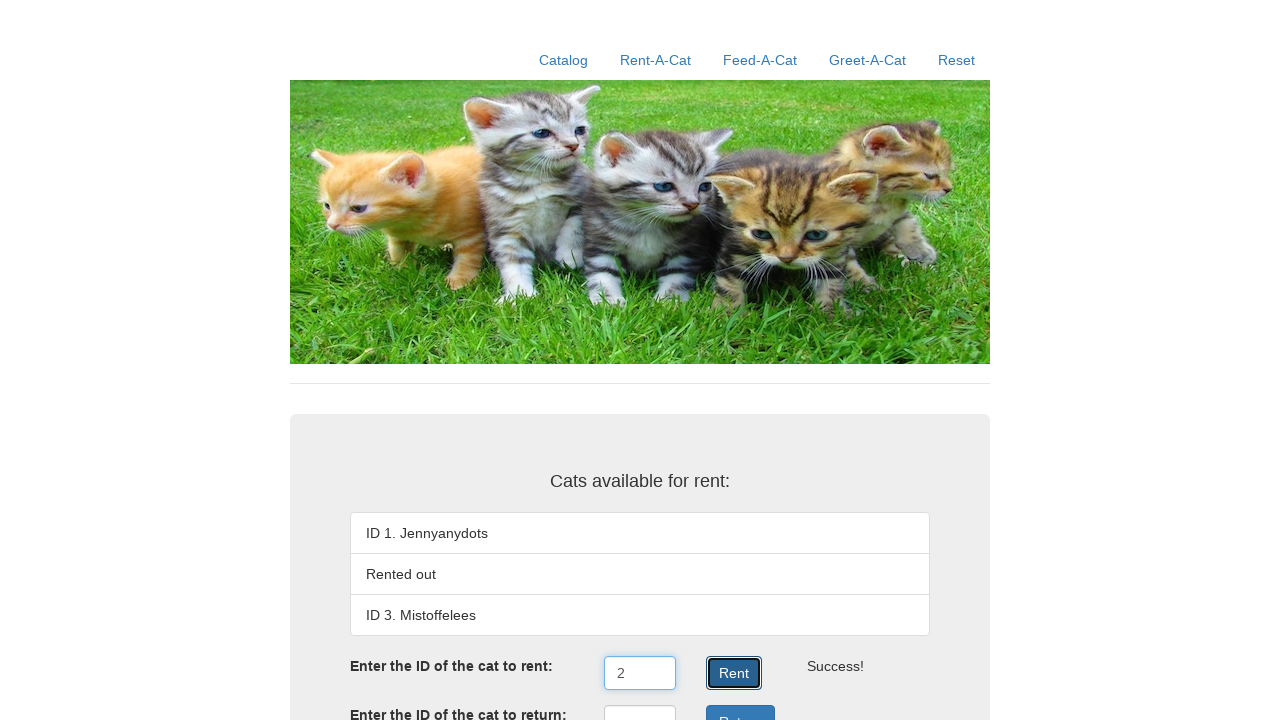

Clicked on Catalog to verify cat 2 rental status at (564, 60) on text=Catalog
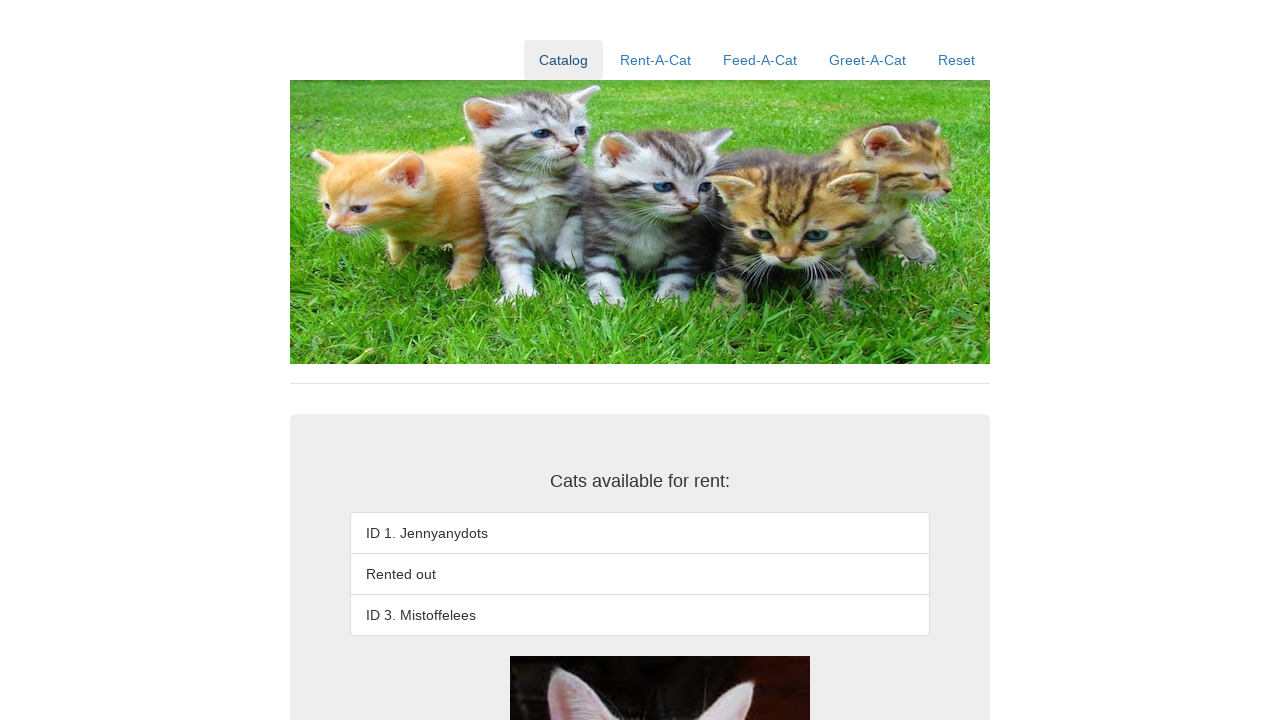

Verified cat ID 2 listing updated after rental
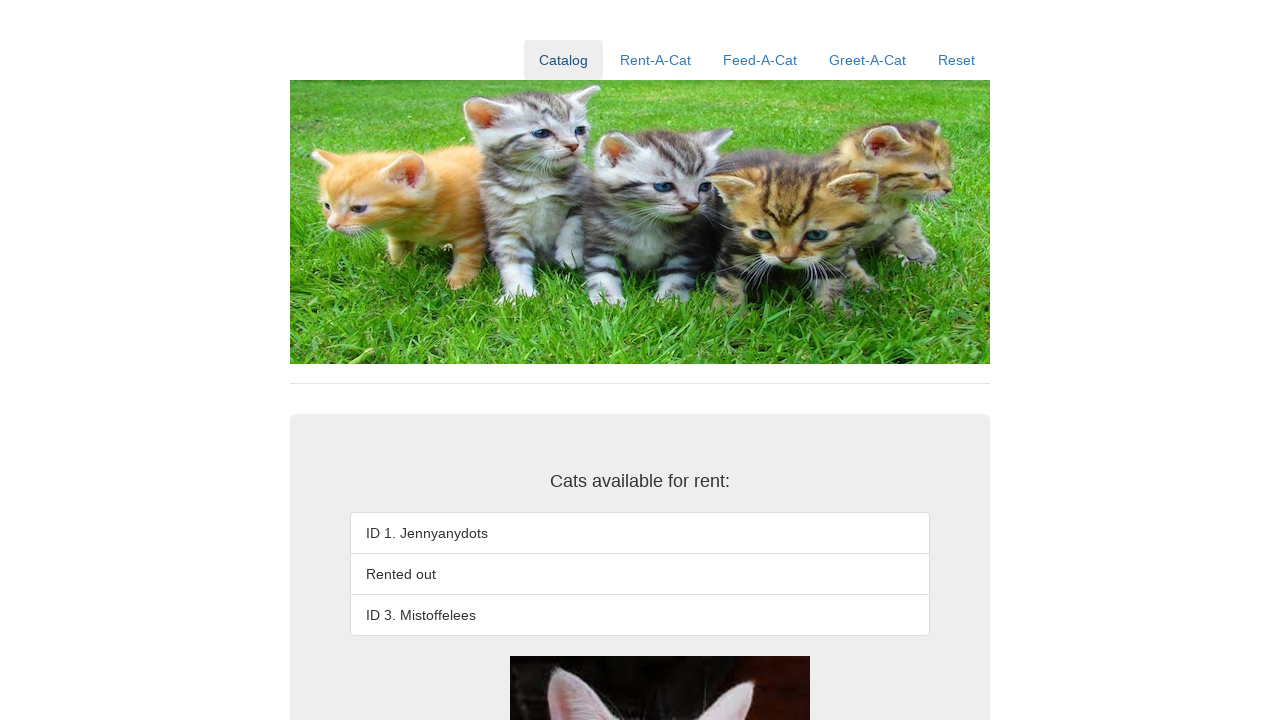

Clicked on Reset to restore system to initial state at (956, 60) on text=Reset
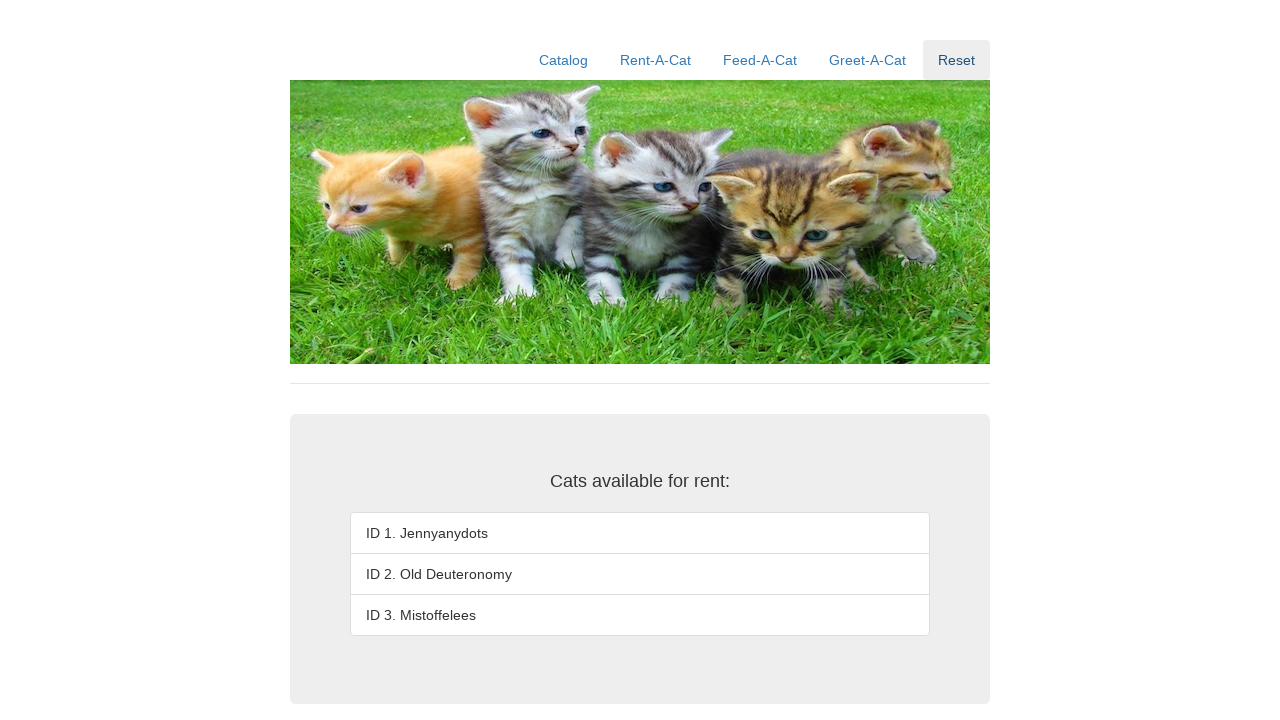

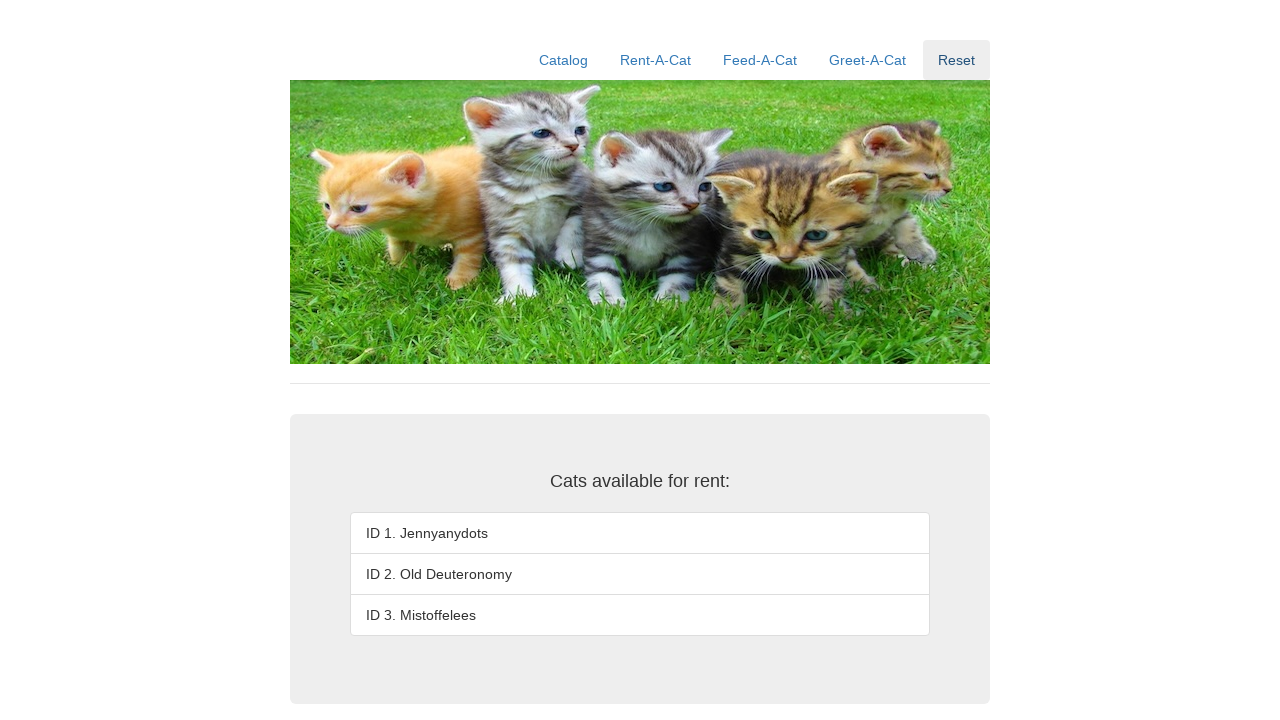